Tests checkbox and radio button selection states by clicking elements, verifying they become selected, then clicking again to deselect and verifying the state change.

Starting URL: https://automationfc.github.io/basic-form/index.html

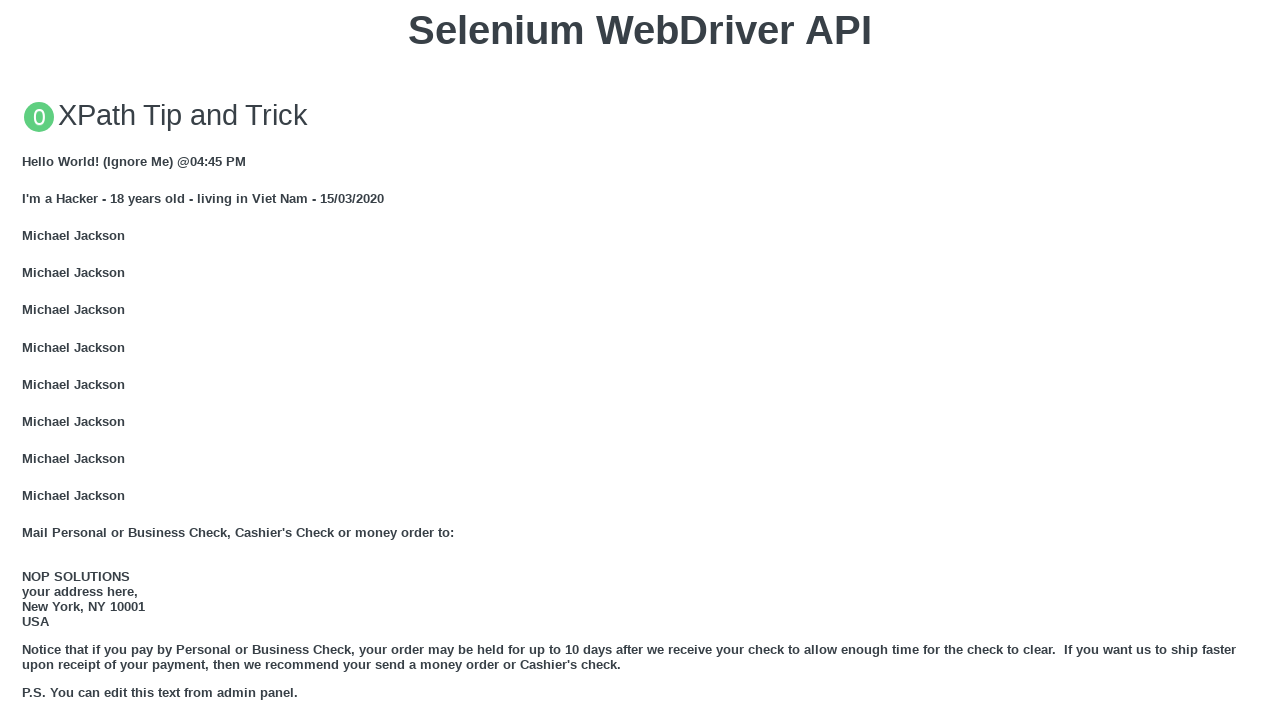

Navigated to basic form page
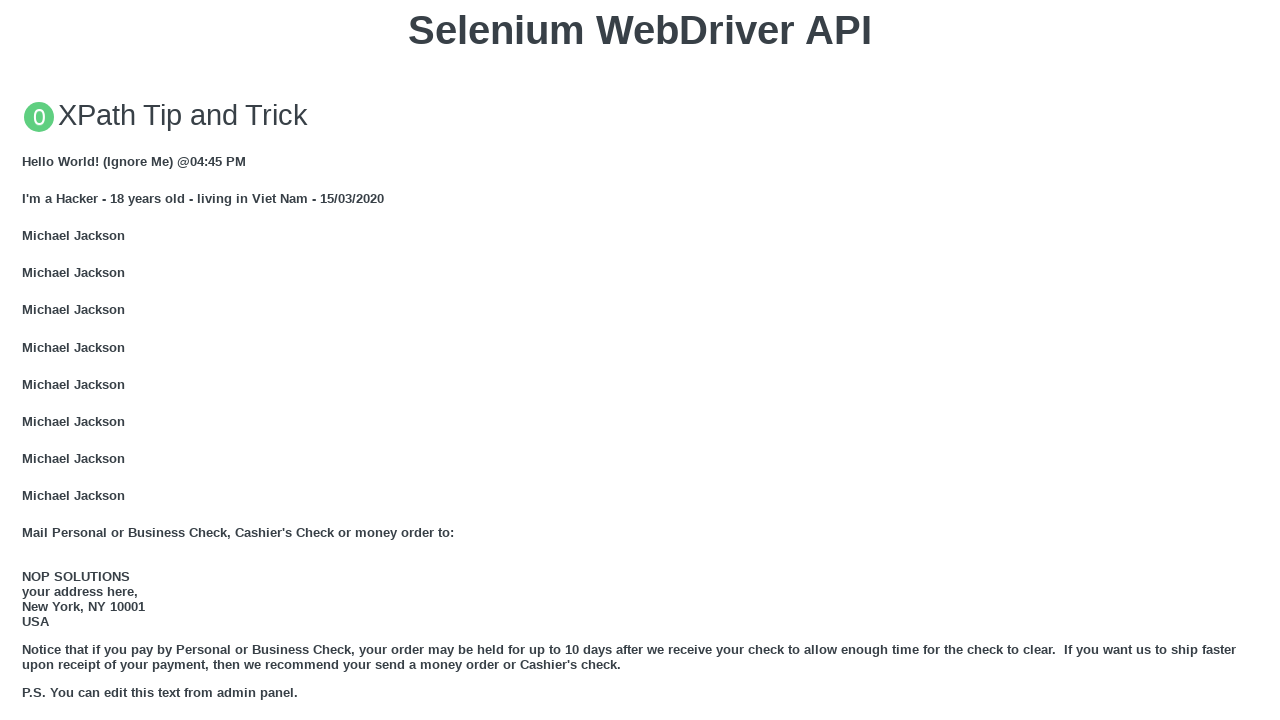

Clicked Under 18 radio button at (28, 360) on input#under_18
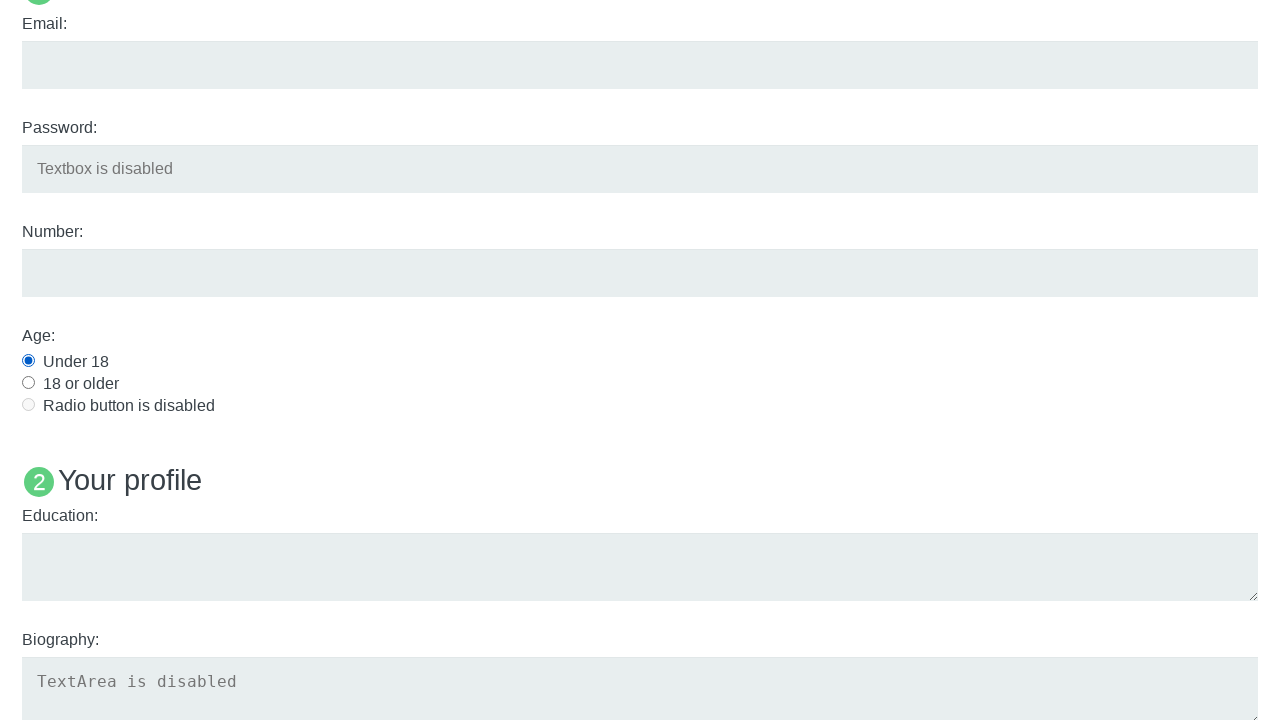

Clicked Java checkbox to select at (28, 361) on input#java
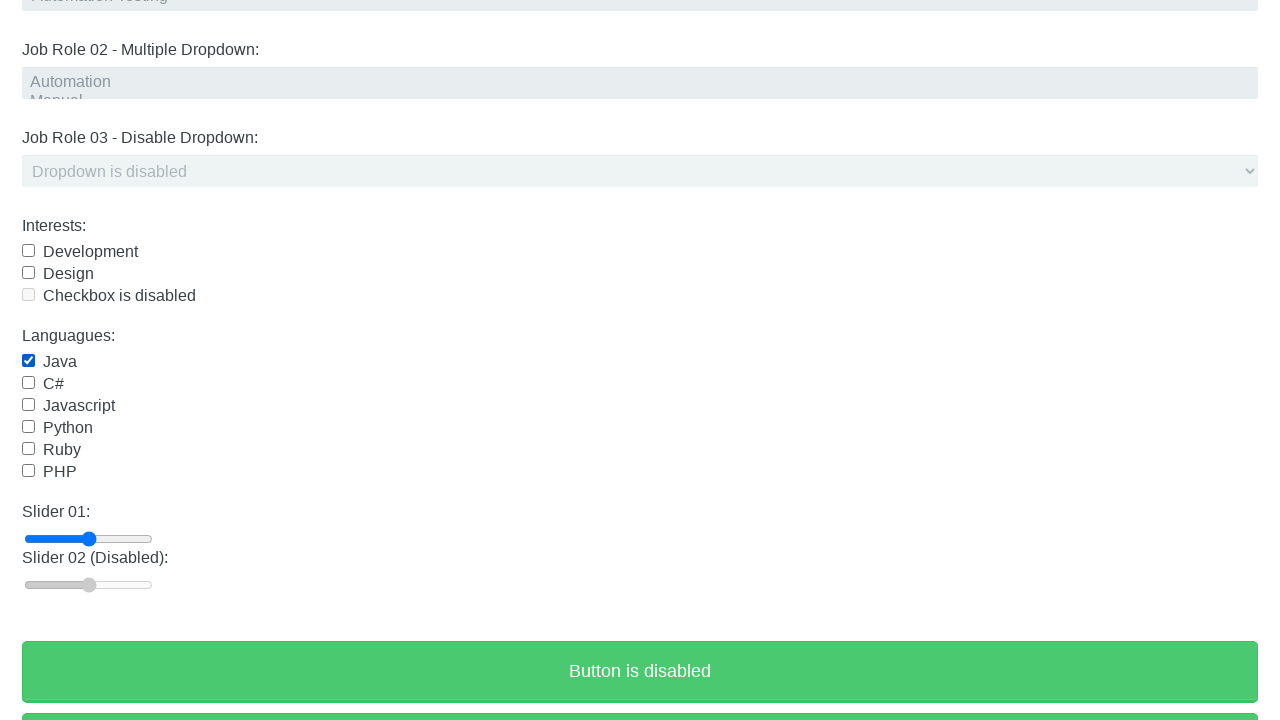

Waited for selection state to stabilize
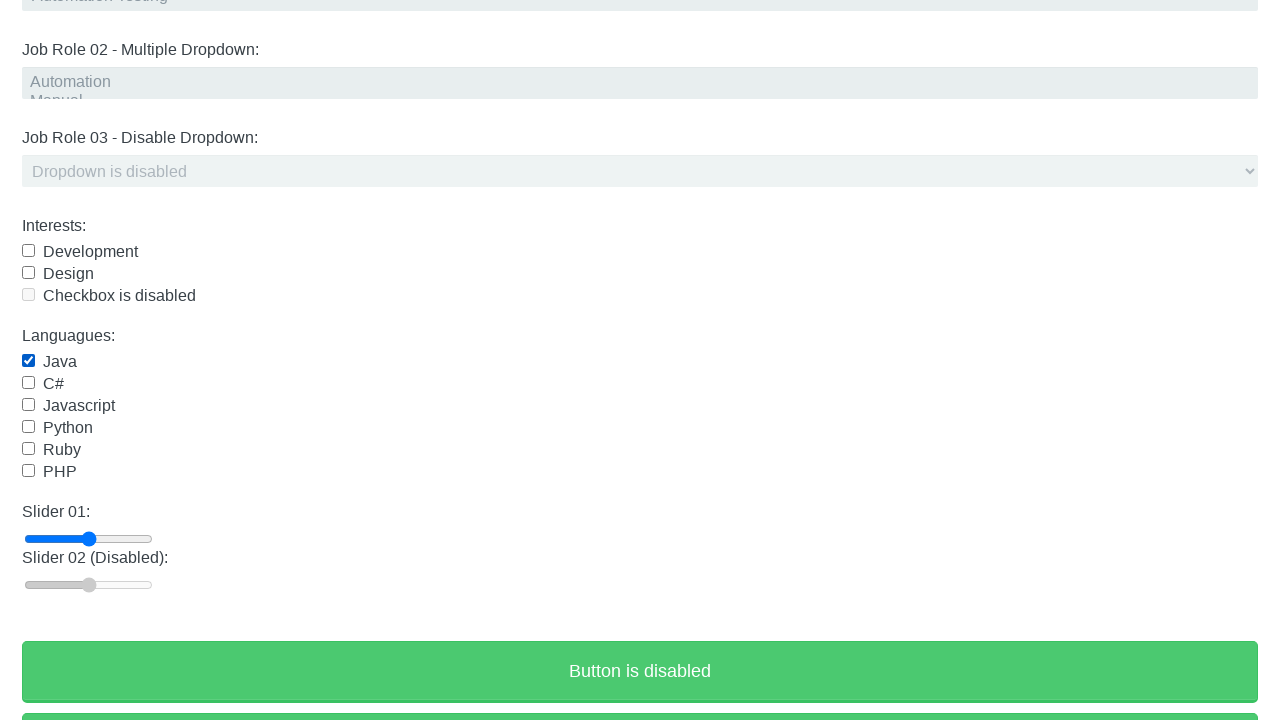

Clicked Java checkbox again to deselect at (28, 361) on input#java
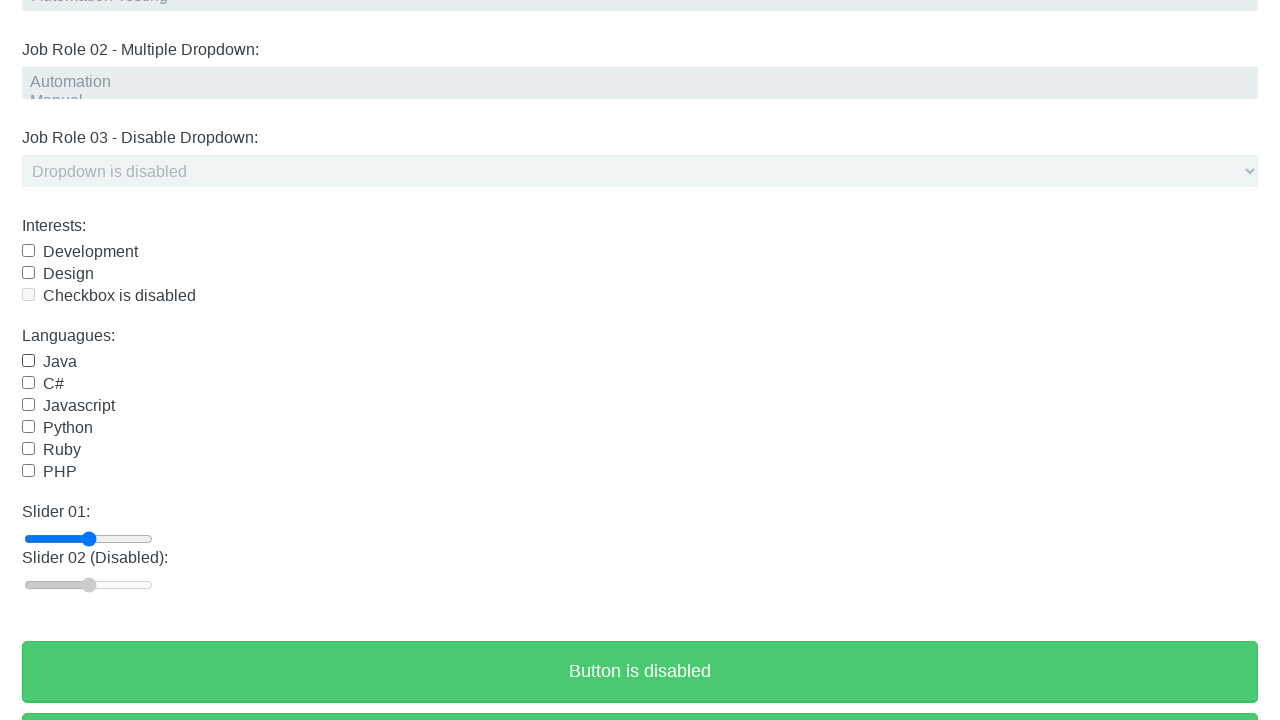

Waited to observe deselection state change
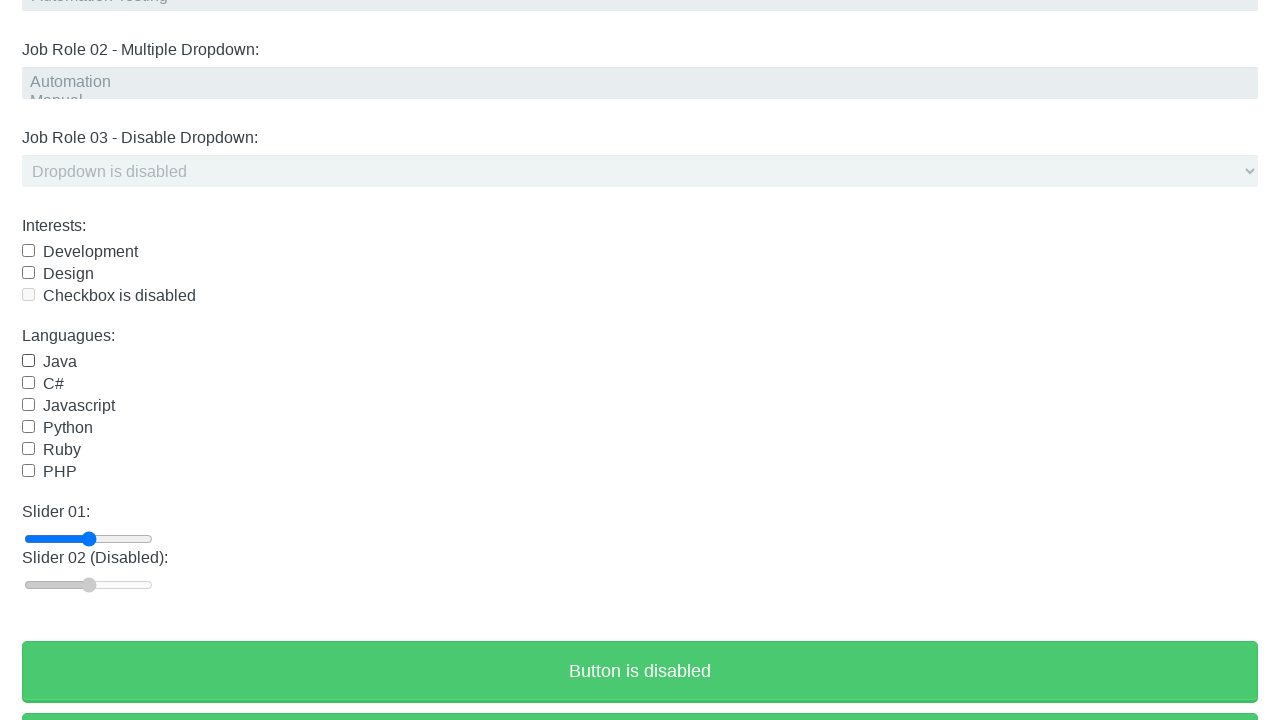

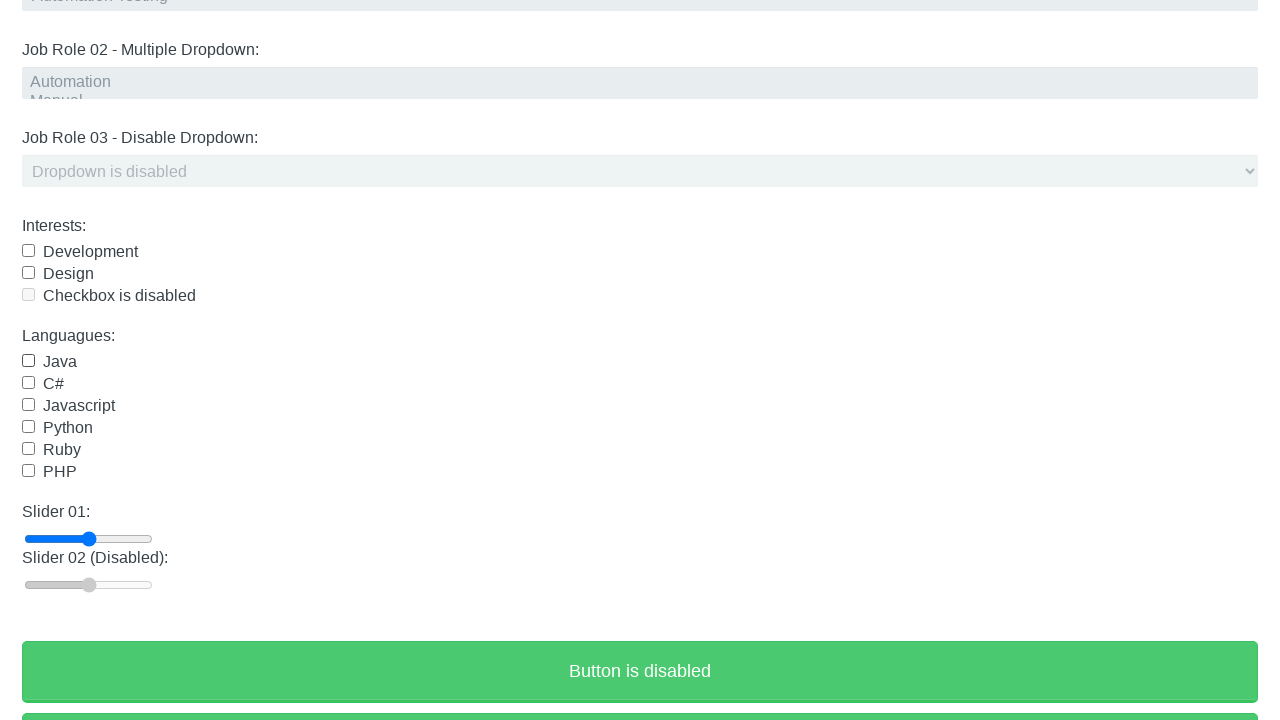